Tests accepting a prompt JavaScript alert after entering text into the prompt

Starting URL: https://the-internet.herokuapp.com/javascript_alerts

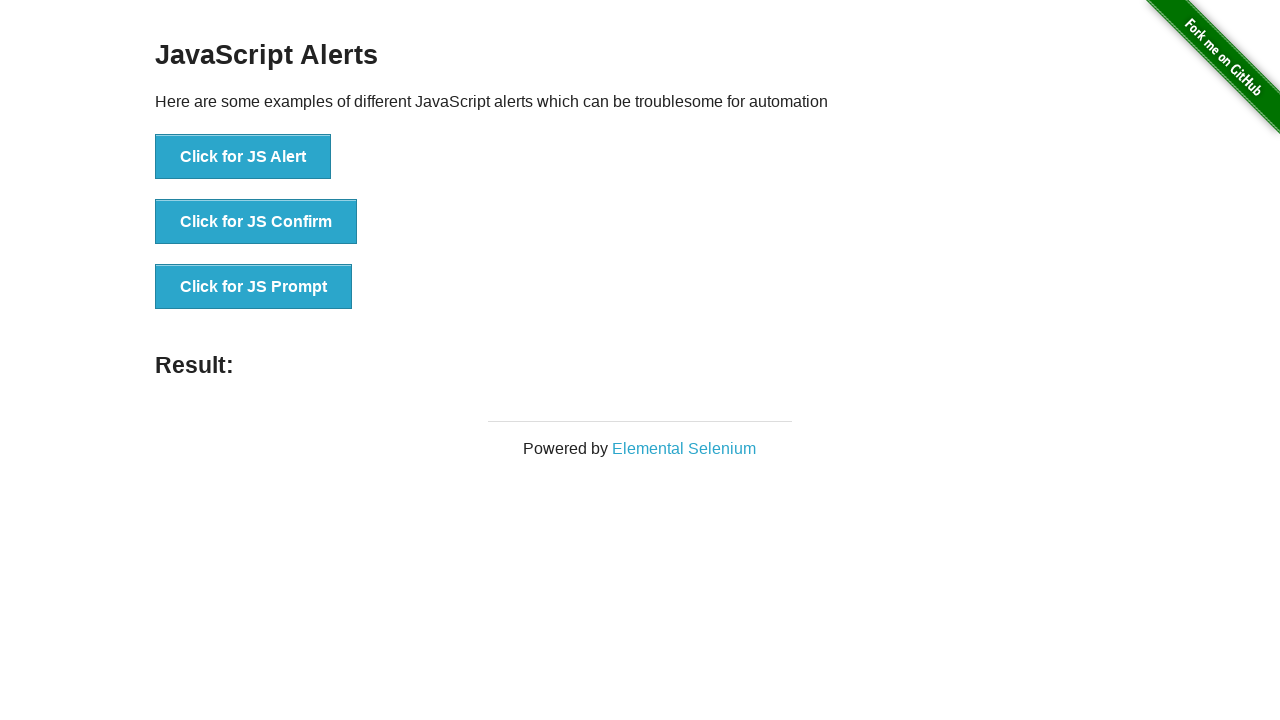

Clicked the JS Prompt button at (254, 287) on xpath=//button[contains(text(),'JS Prompt')]
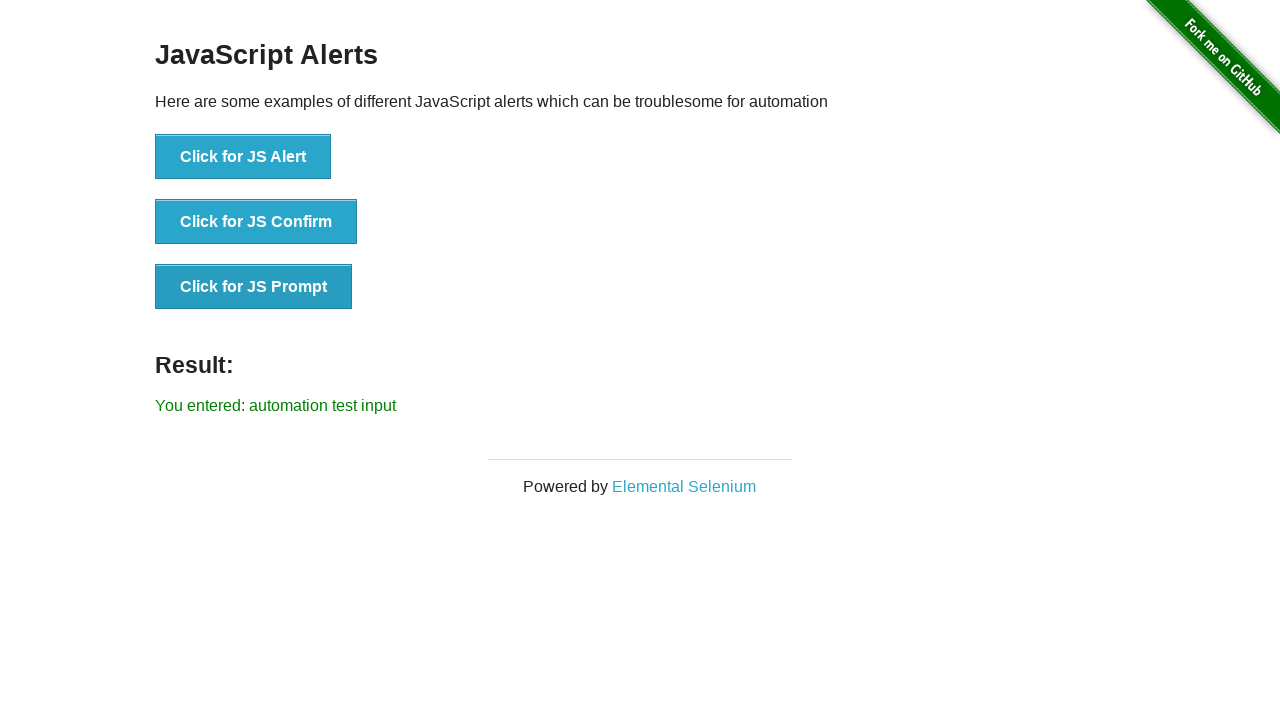

Prompt alert accepted with text 'automation test input' and result displayed
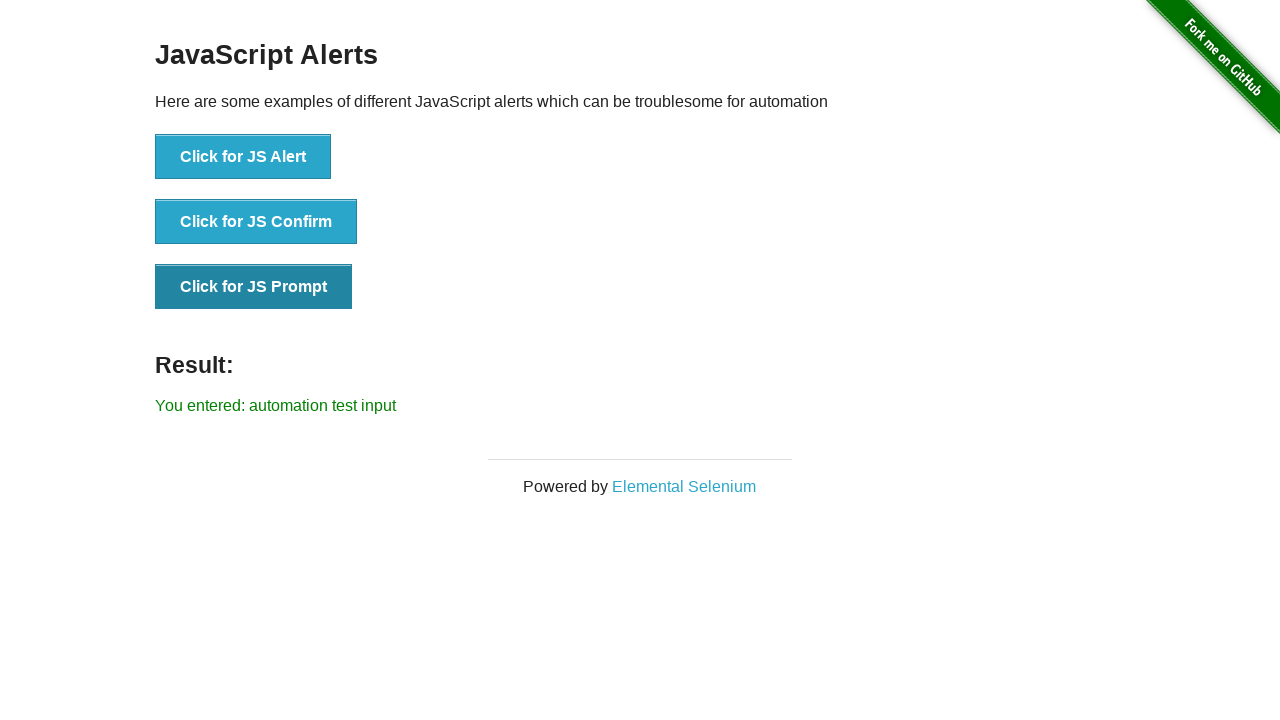

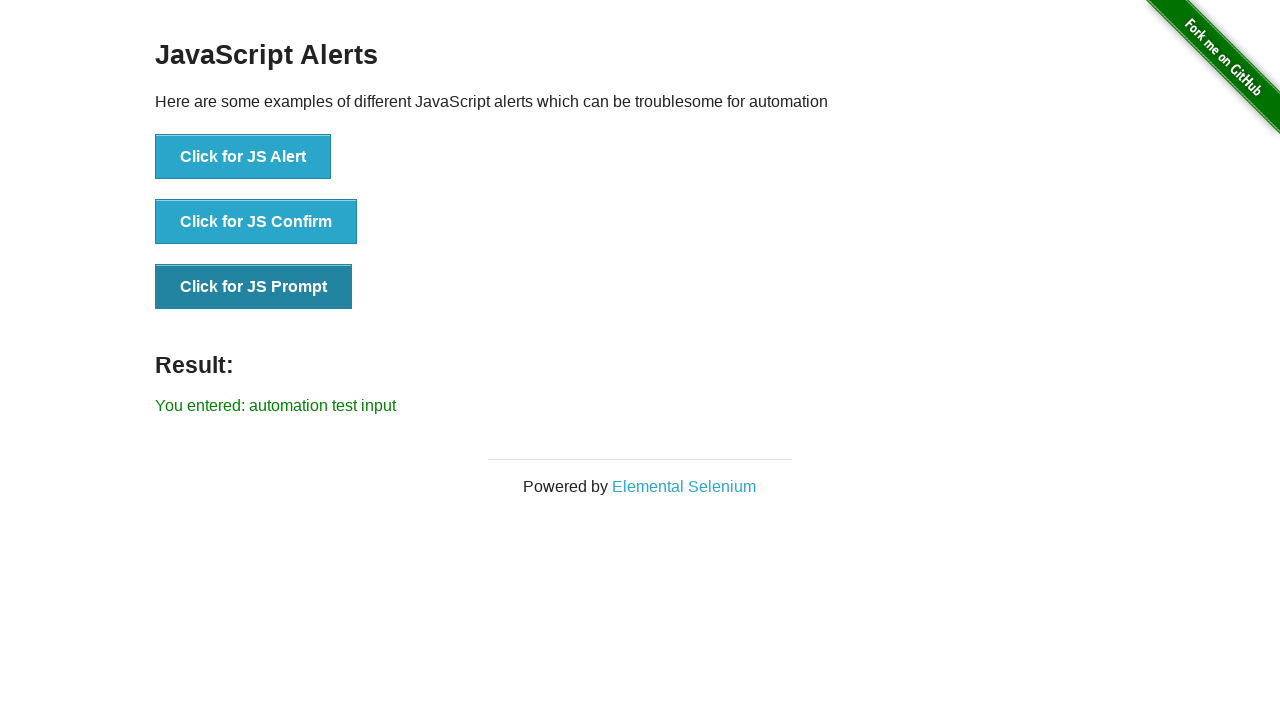